Tests dropdown selection functionality by interacting with a Skills dropdown menu, selecting options using three different methods: by index, by value, and by visible text.

Starting URL: http://demo.automationtesting.in/Register.html

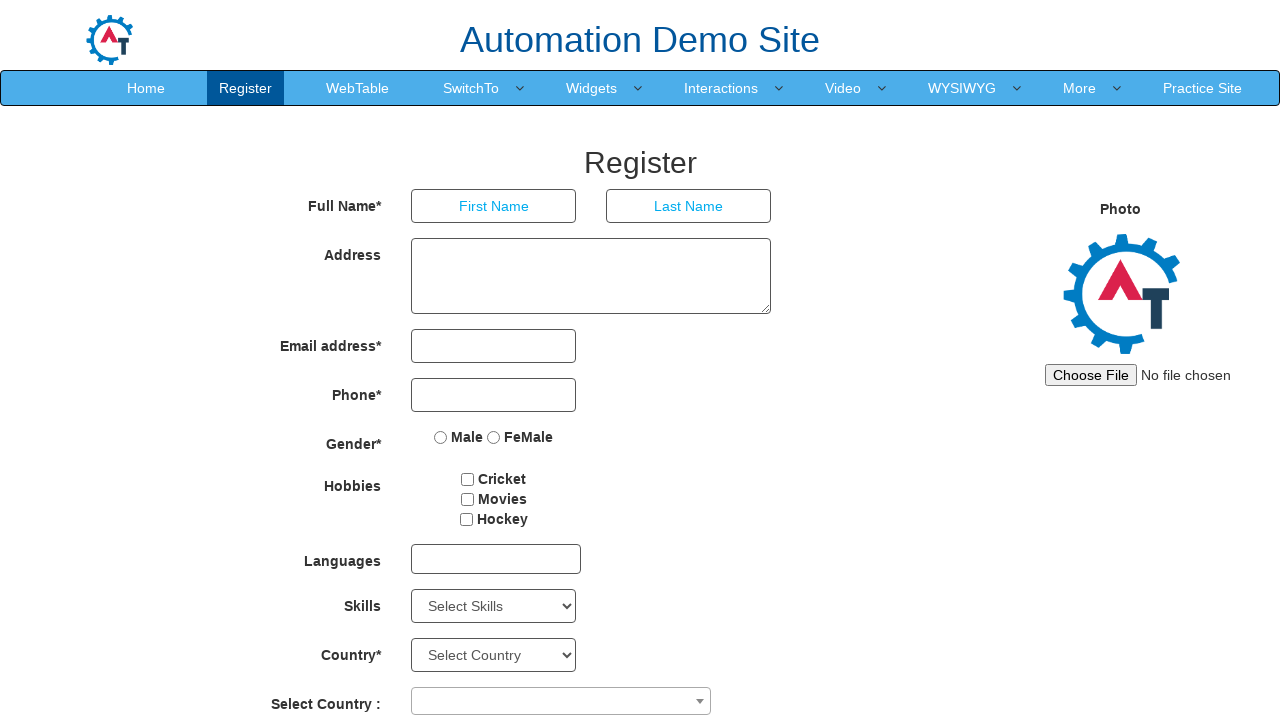

Navigated to Register page
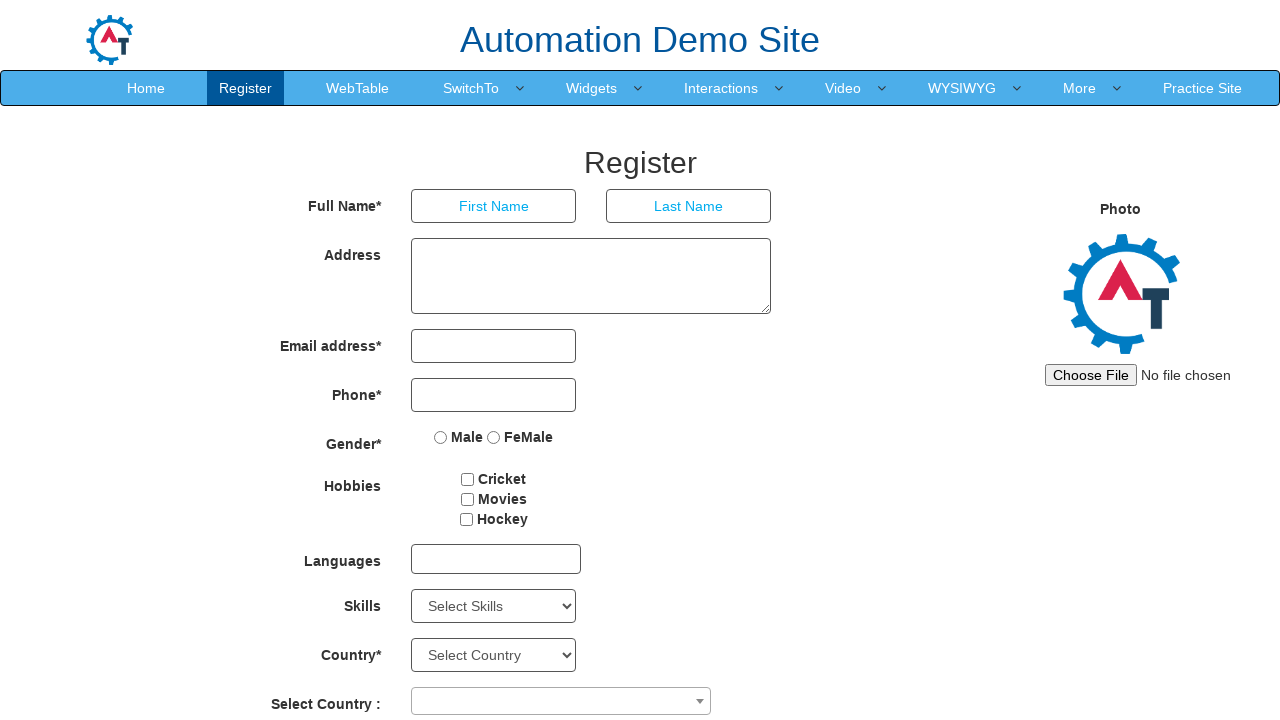

Skills dropdown became visible
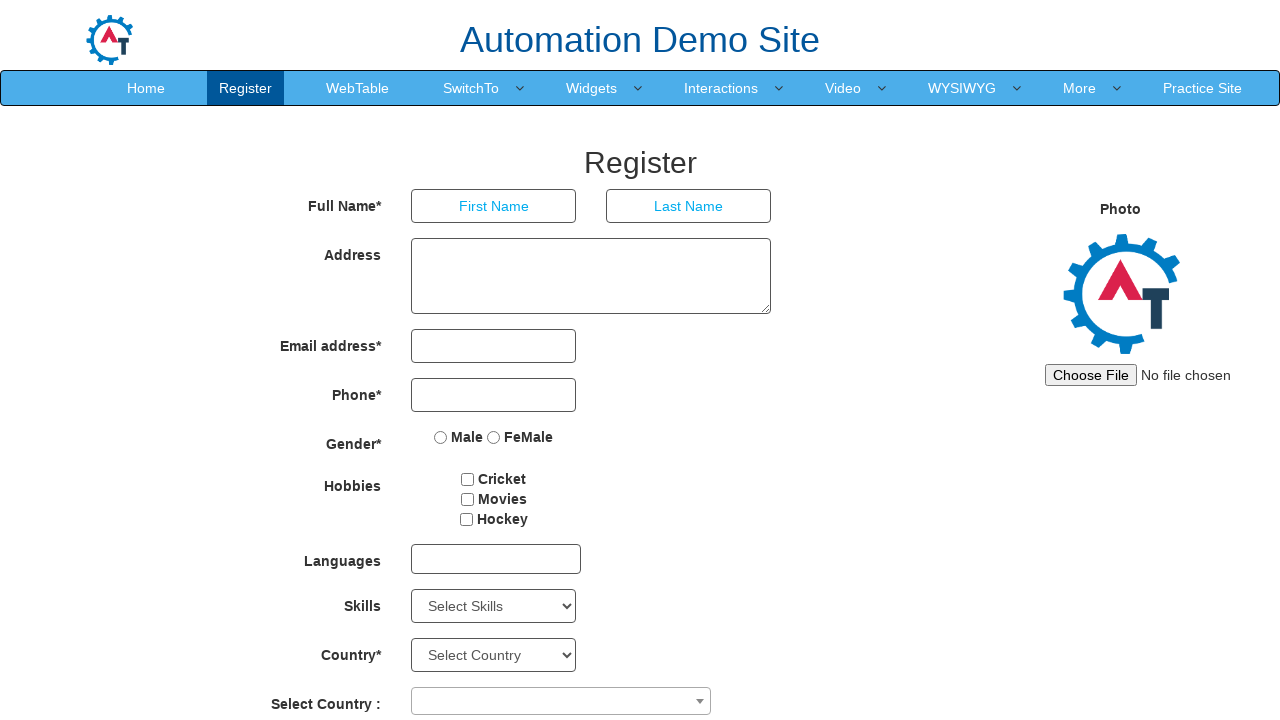

Selected Skills dropdown option by index 4 on #Skills
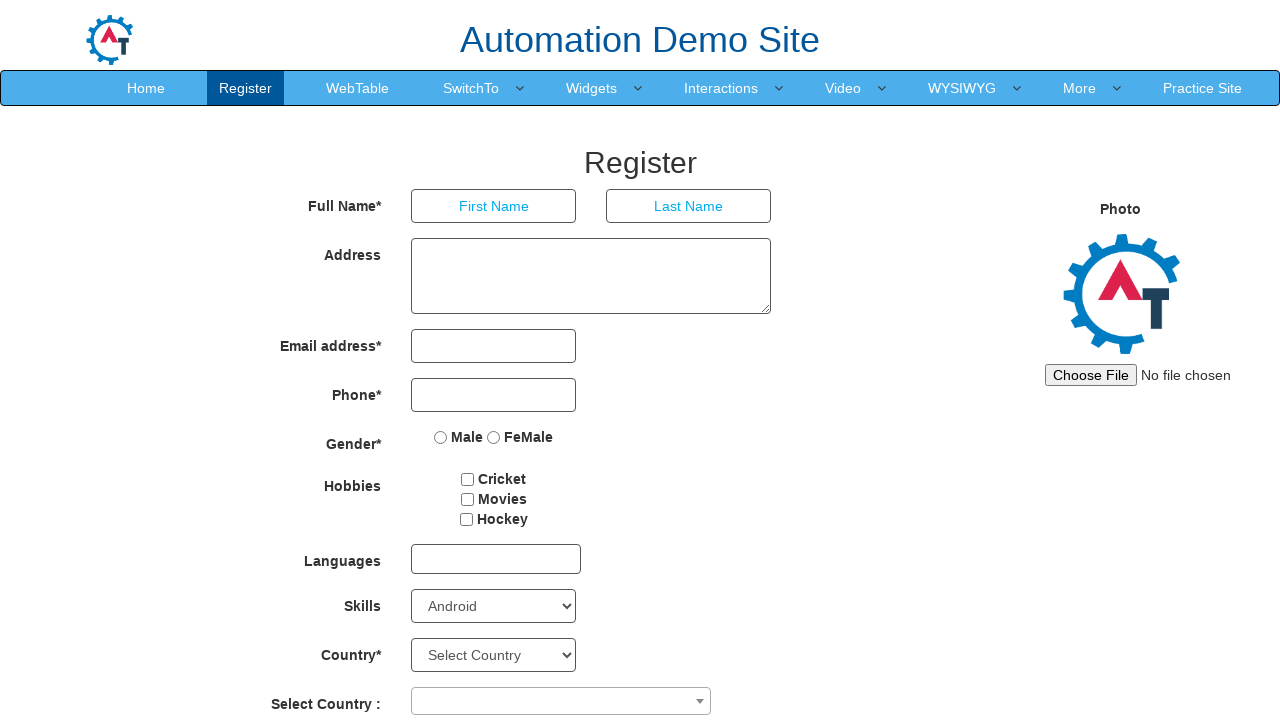

Selected Skills dropdown option by value 'Backup Management' on #Skills
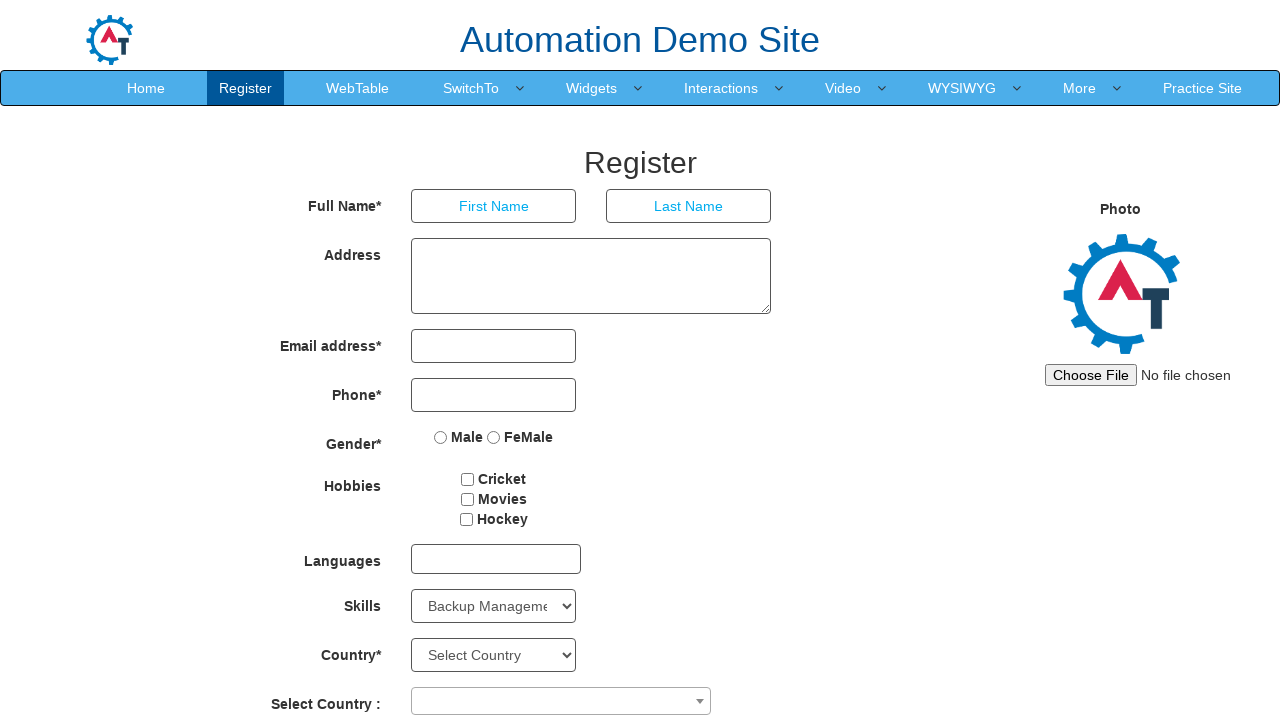

Selected Skills dropdown option by visible text 'Analytics' on #Skills
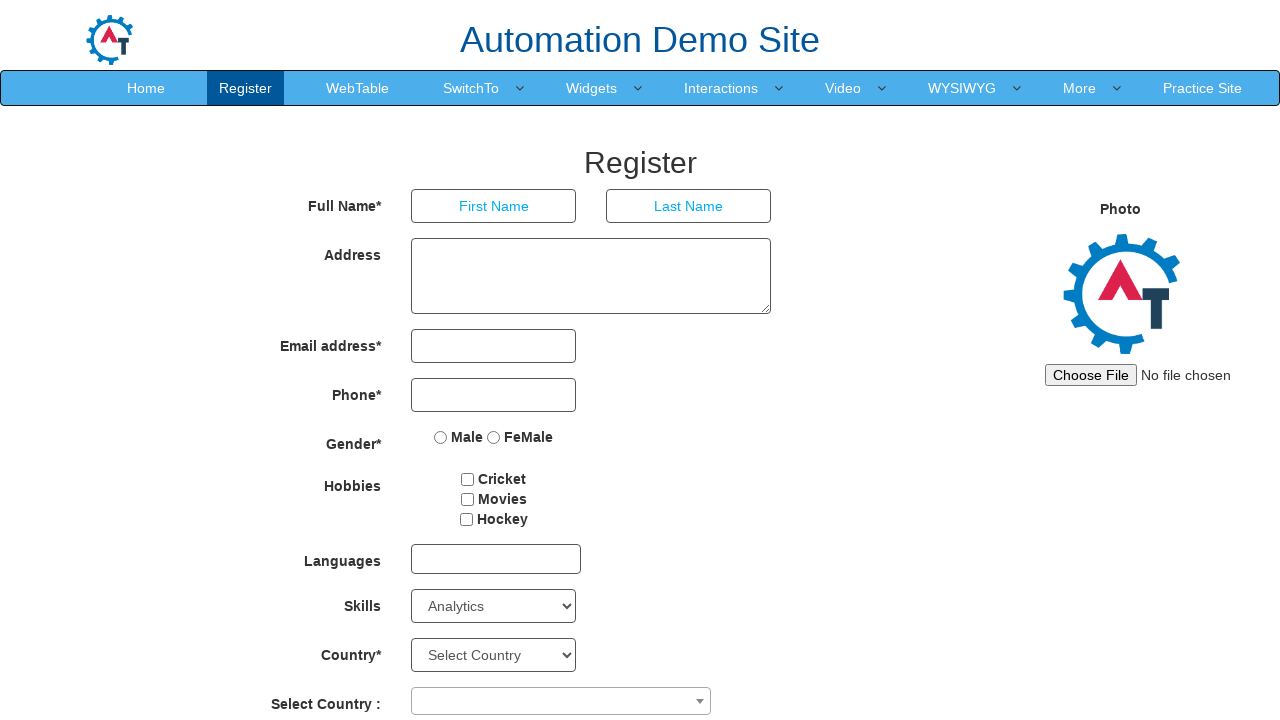

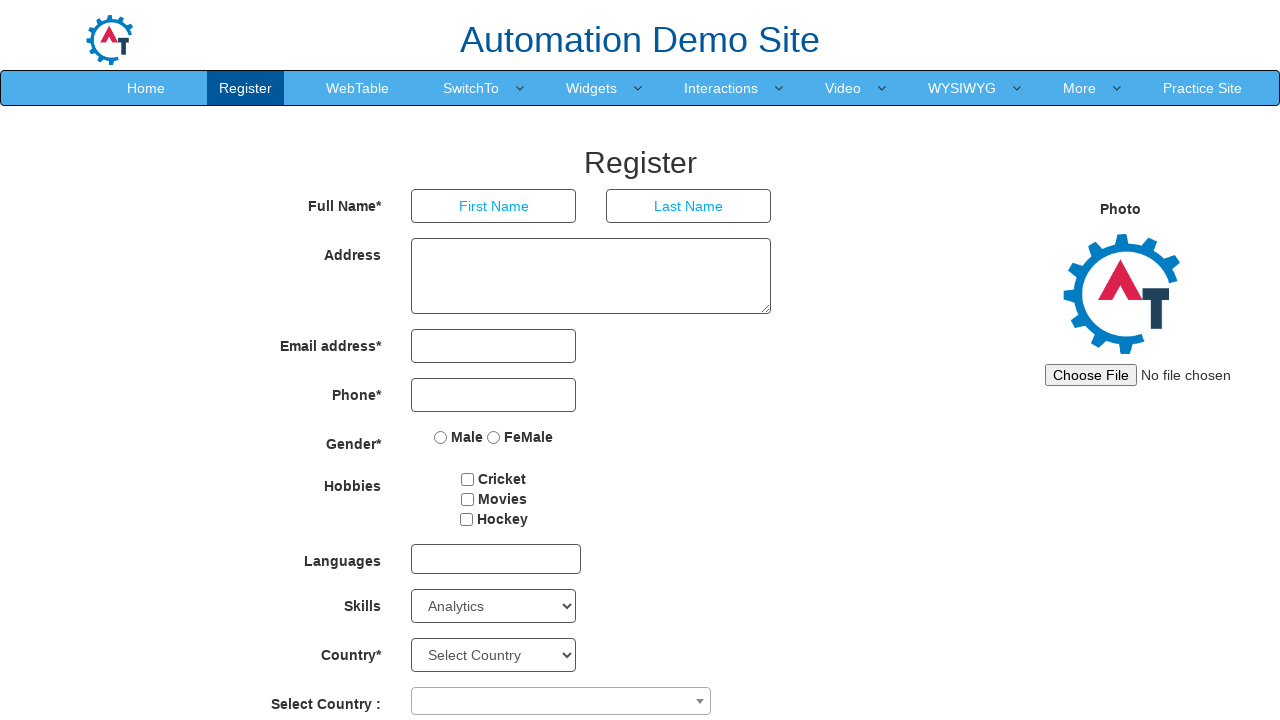